Tests working with multiple browser windows by storing the original page reference, clicking a link to open a new window, identifying the new window by comparing page handles, and verifying titles of both windows.

Starting URL: https://the-internet.herokuapp.com/windows

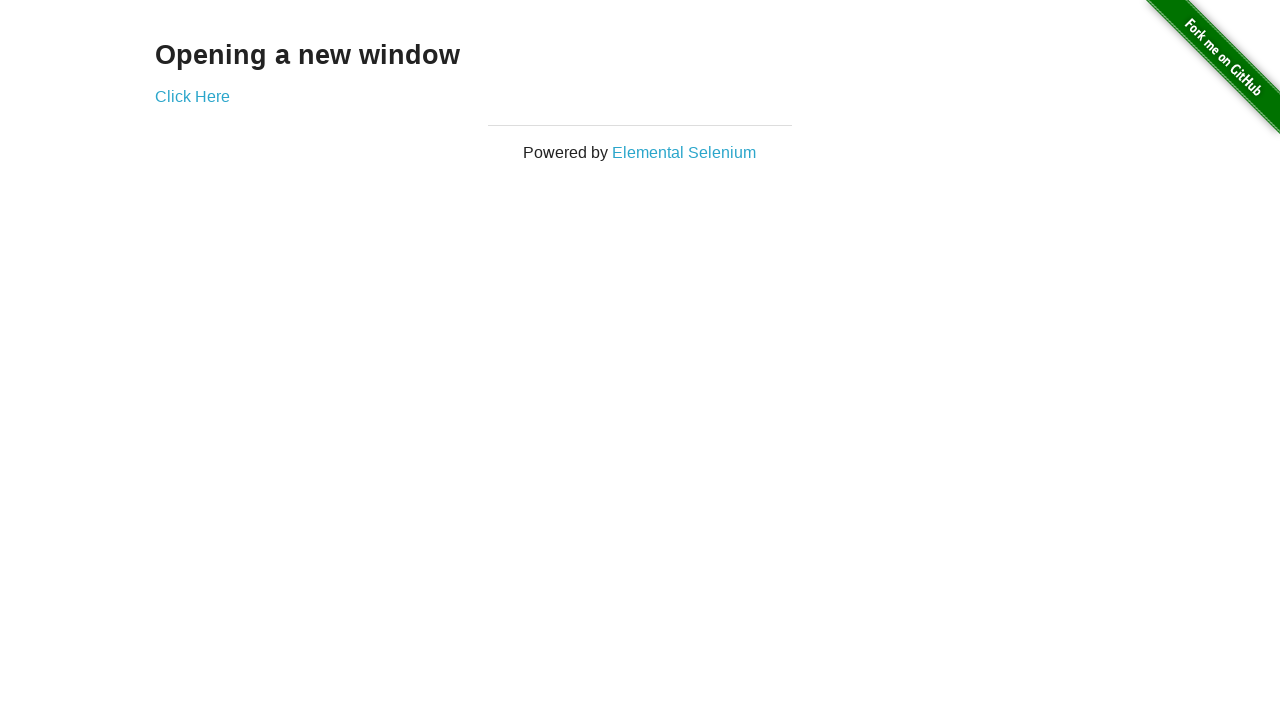

Stored reference to the original page
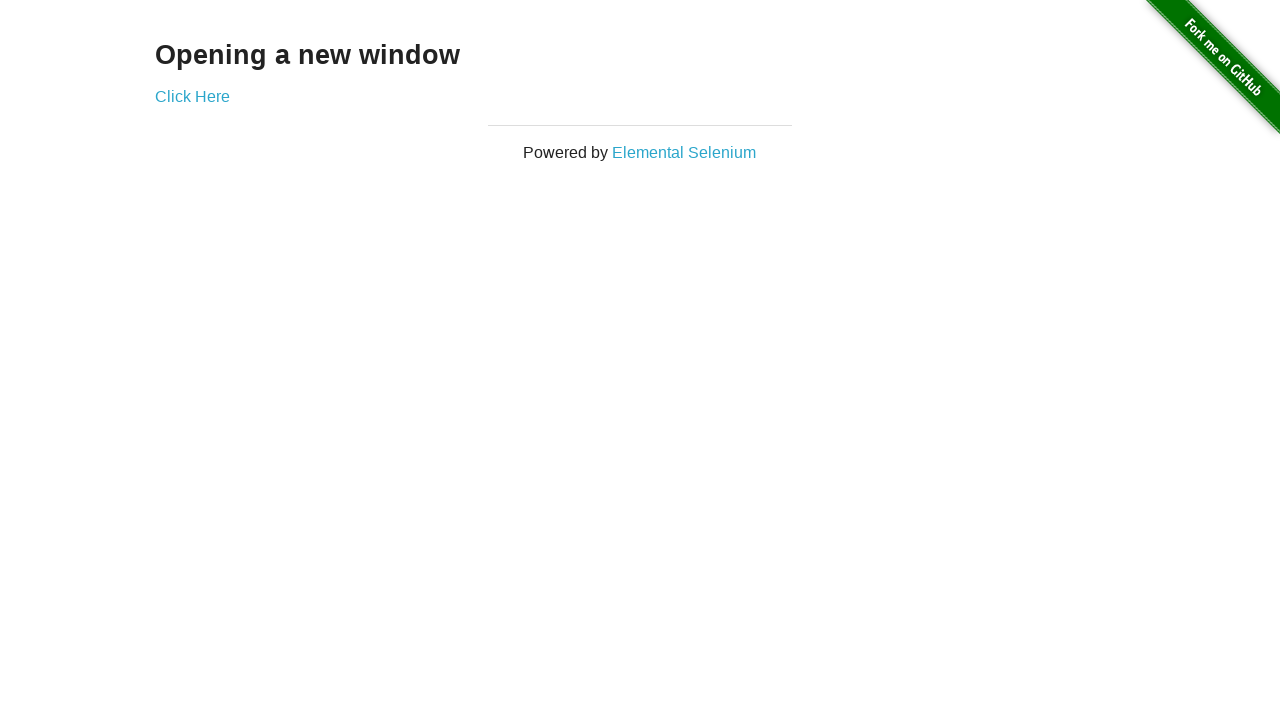

Clicked link to open new window at (192, 96) on .example a
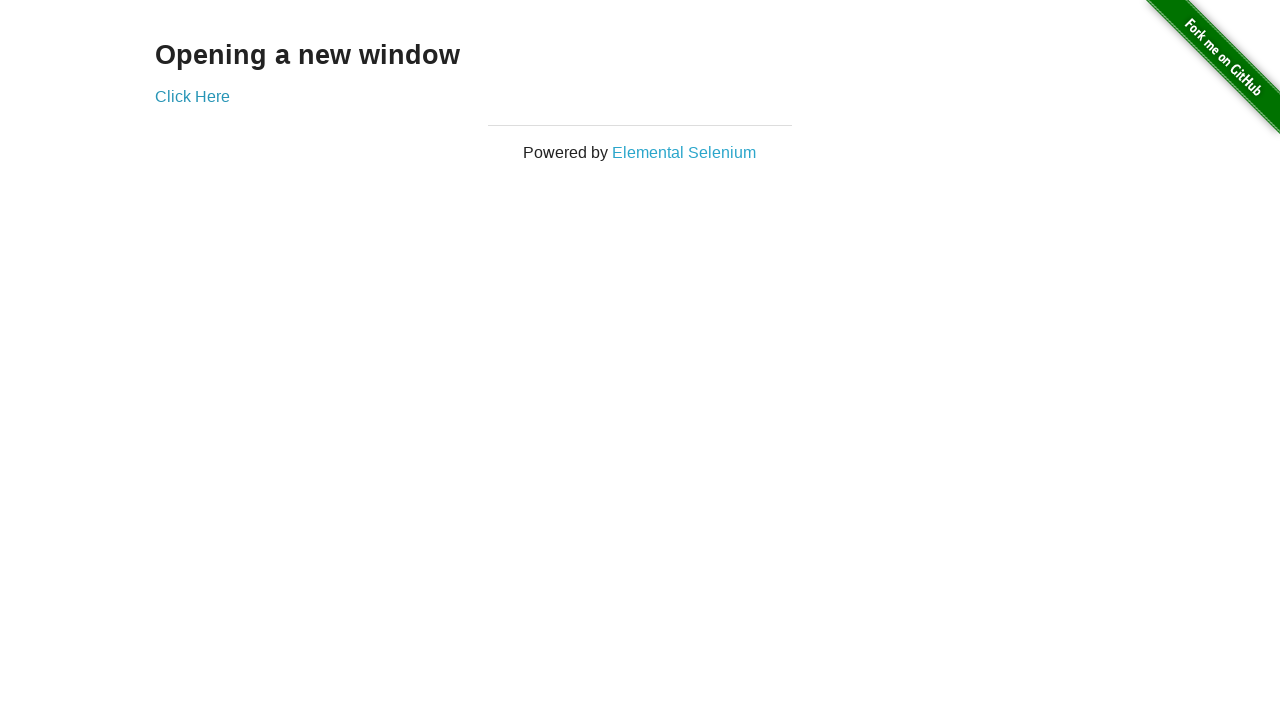

Captured new page reference from context
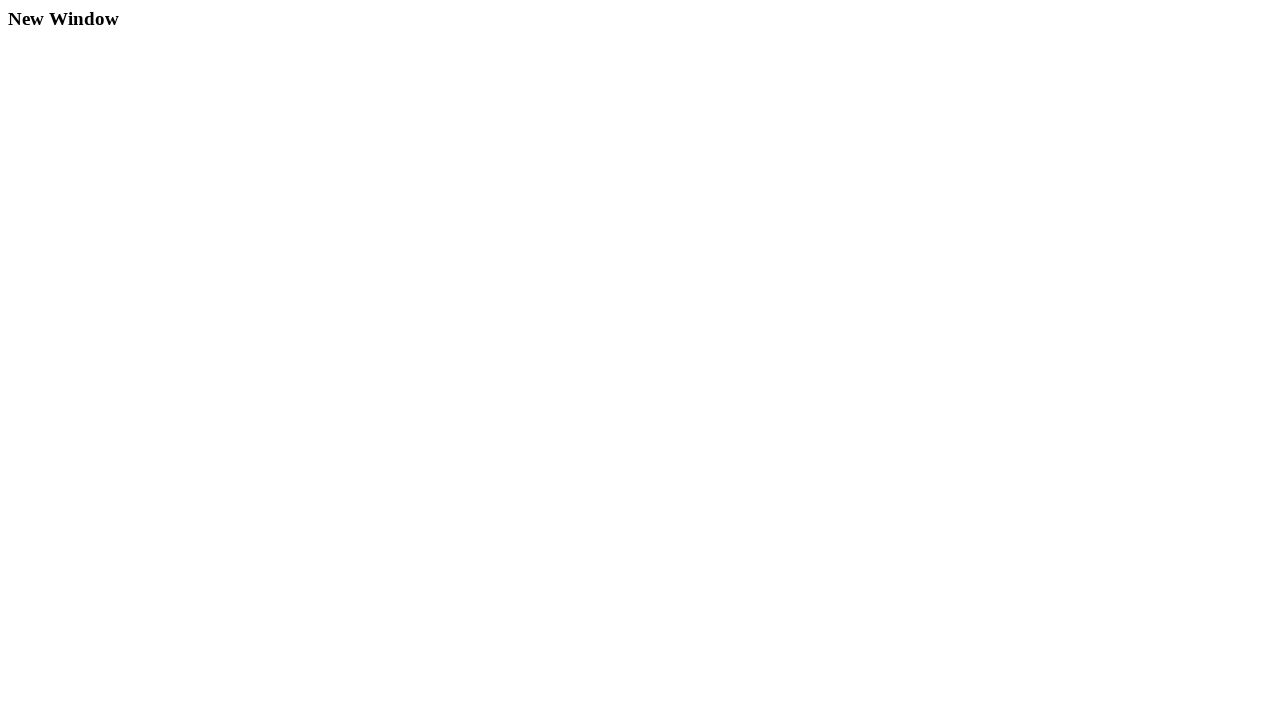

New page finished loading
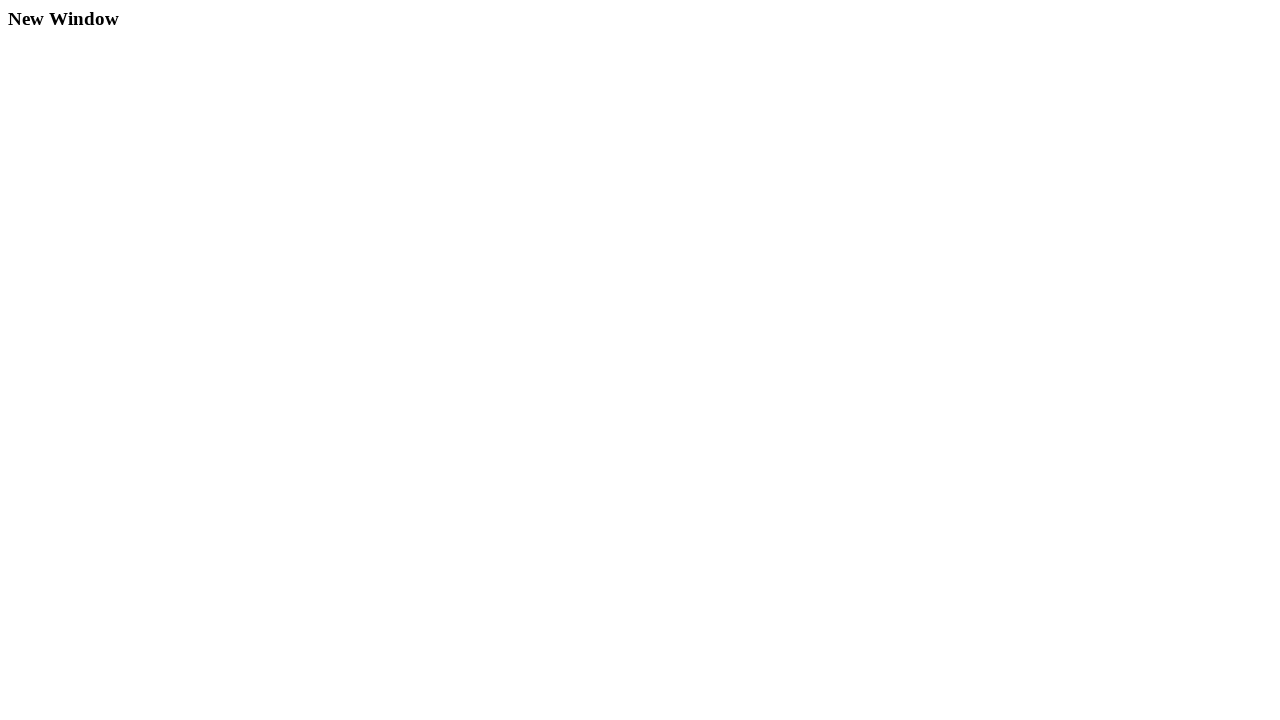

Verified original page title is 'The Internet'
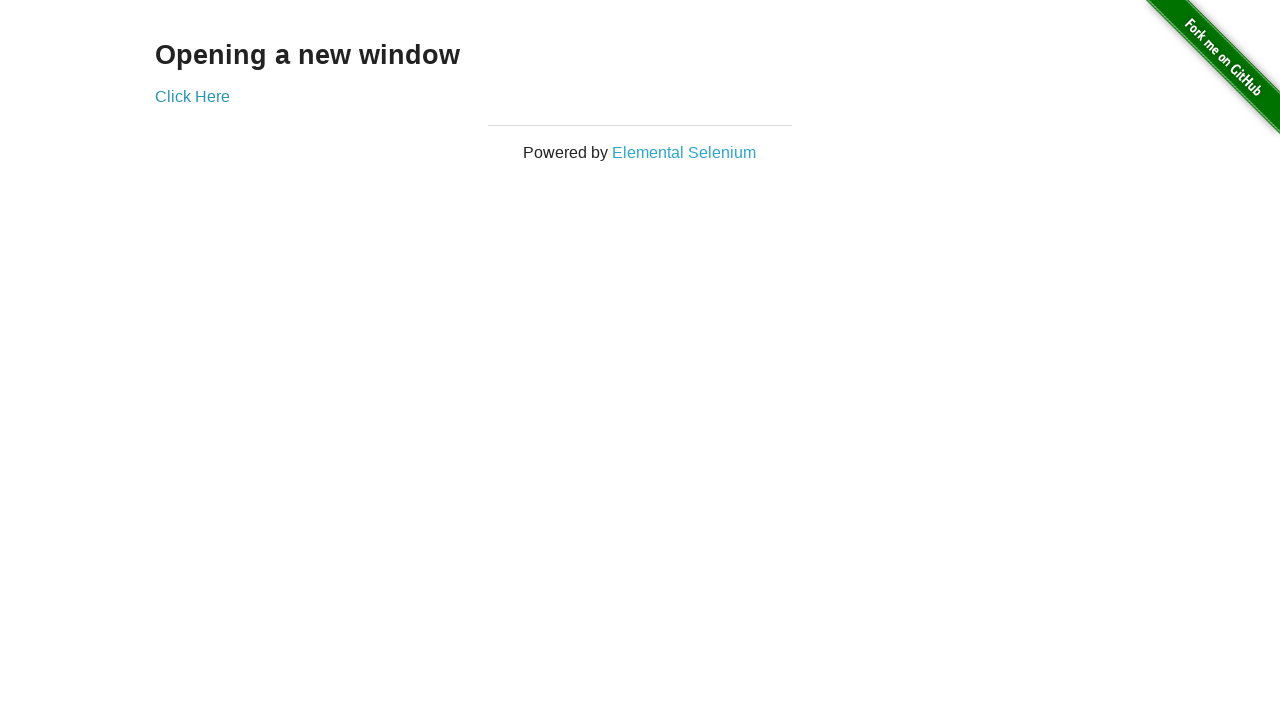

Waited for new page document title to be populated
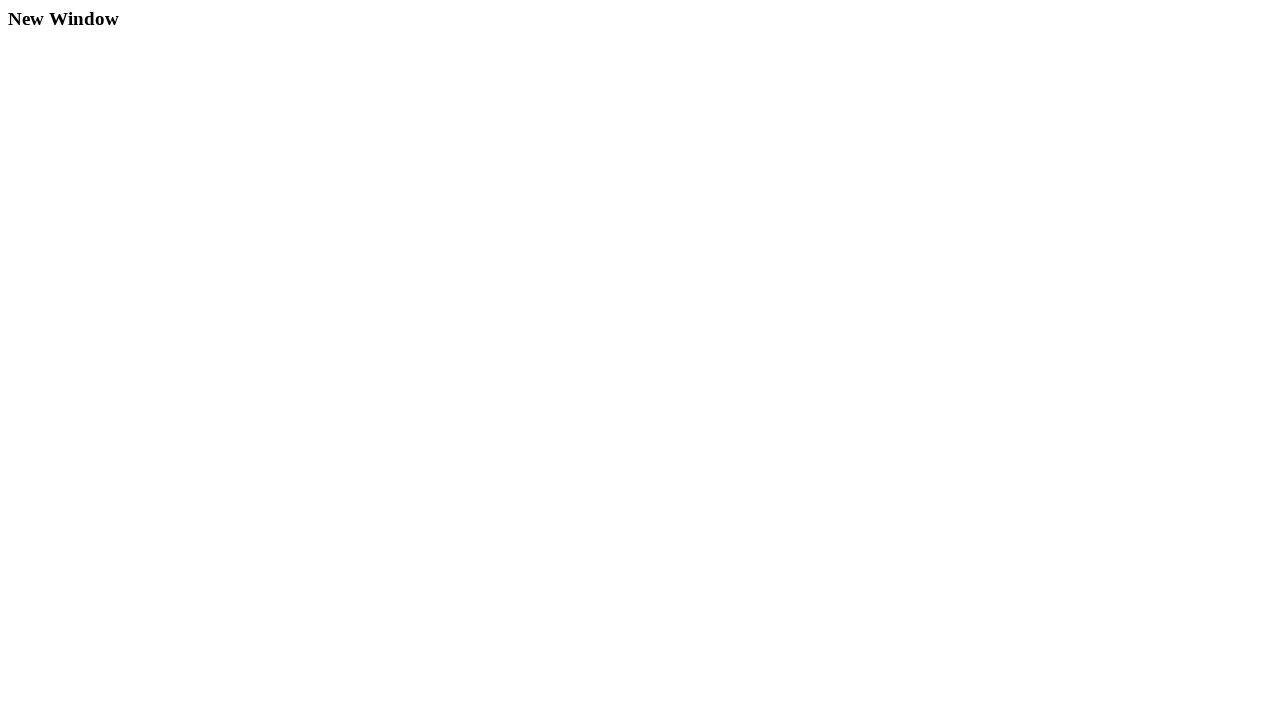

Verified new window title is 'New Window'
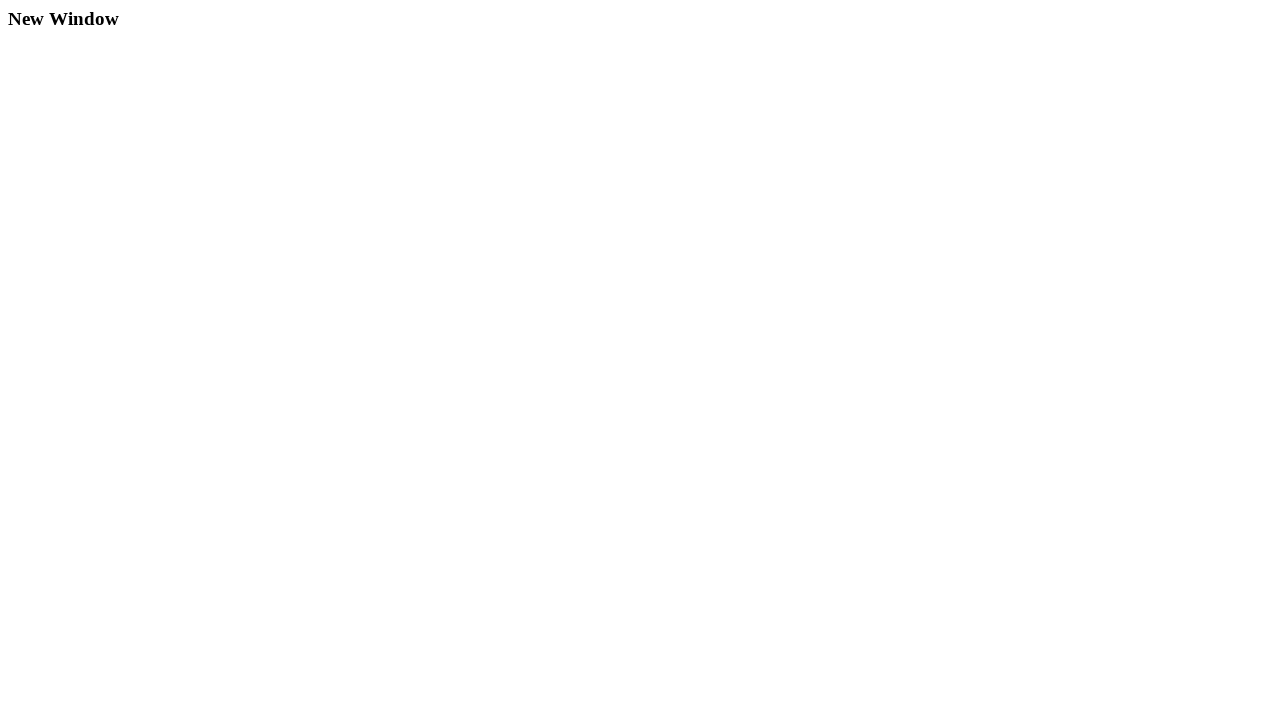

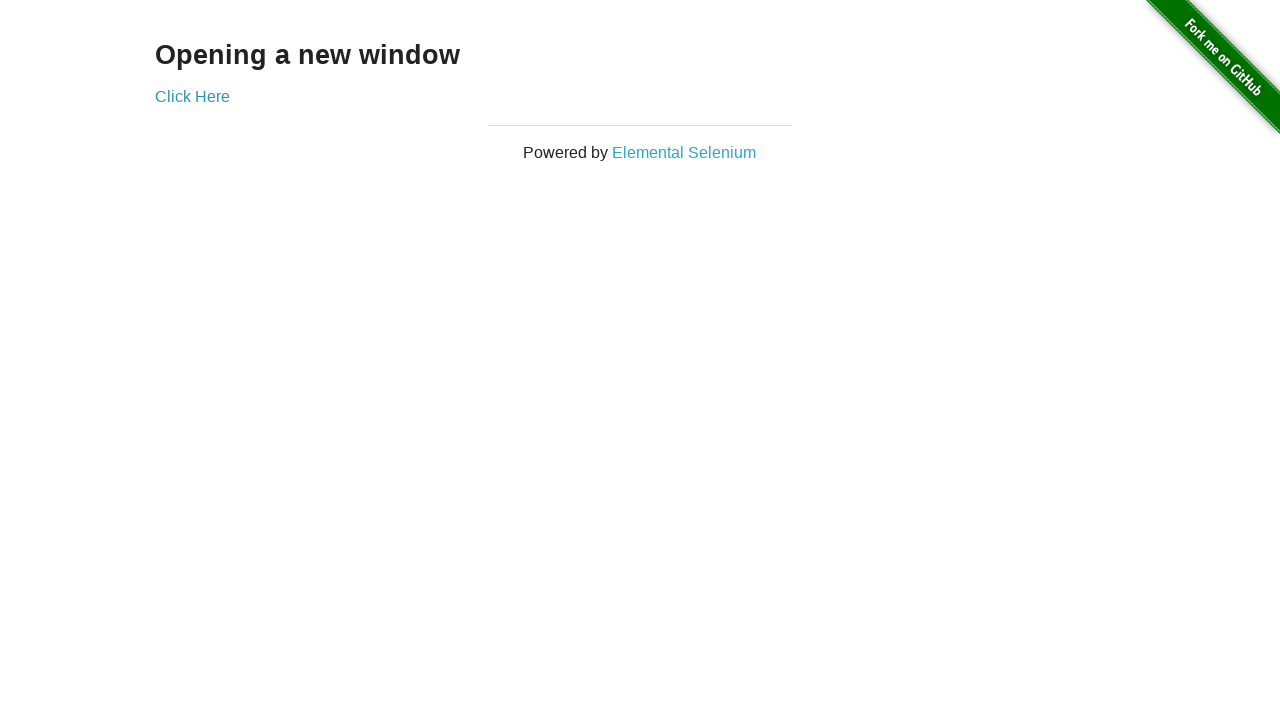